Tests bus ticket search functionality on a Lithuanian bus booking website by entering departure city (Vilnius) and destination city (Klaipeda), then clicking the search button to find available trips.

Starting URL: https://www.autobusubilietai.lt/

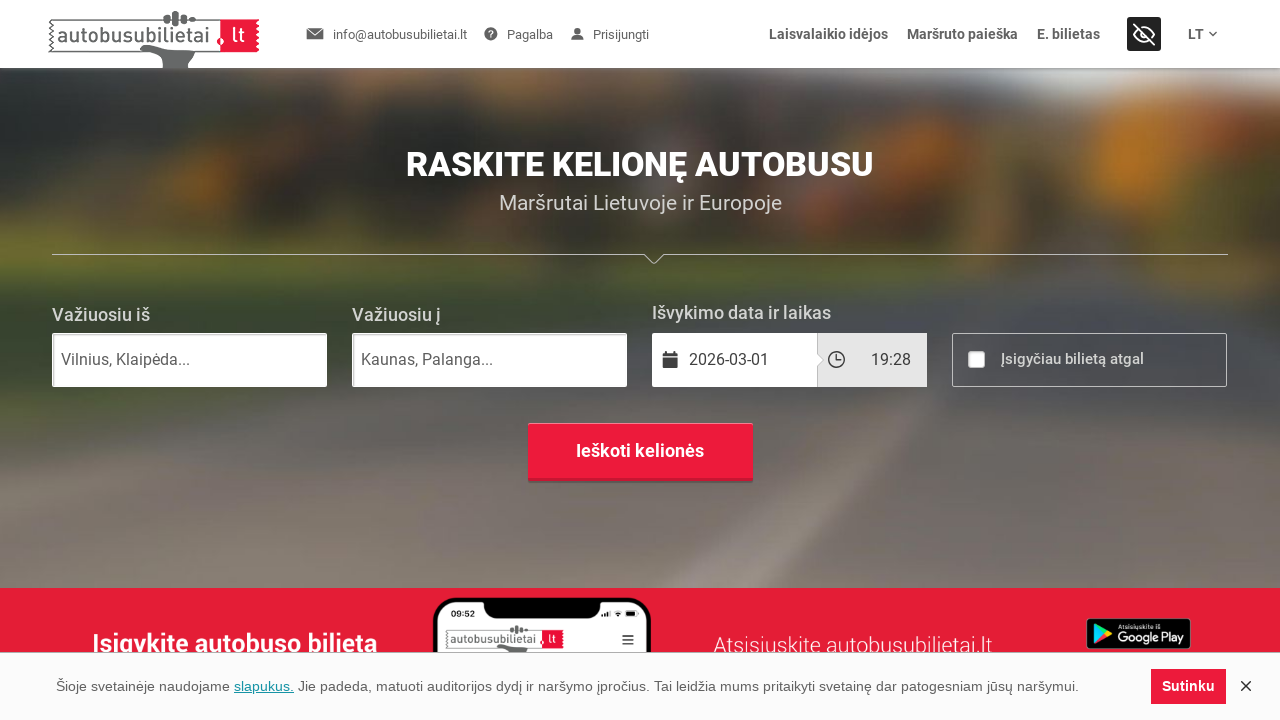

Filled departure city field with 'Vilnius' on #route-from
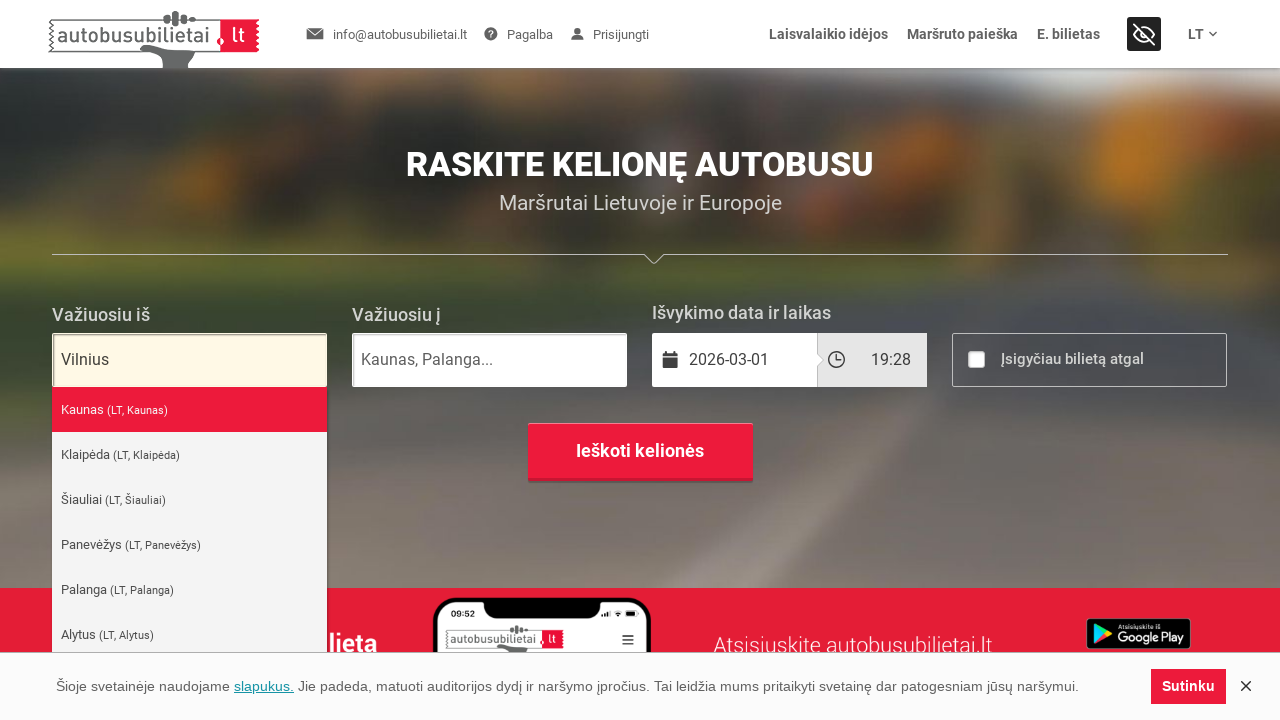

Filled destination city field with 'Klaipeda' on #route-to
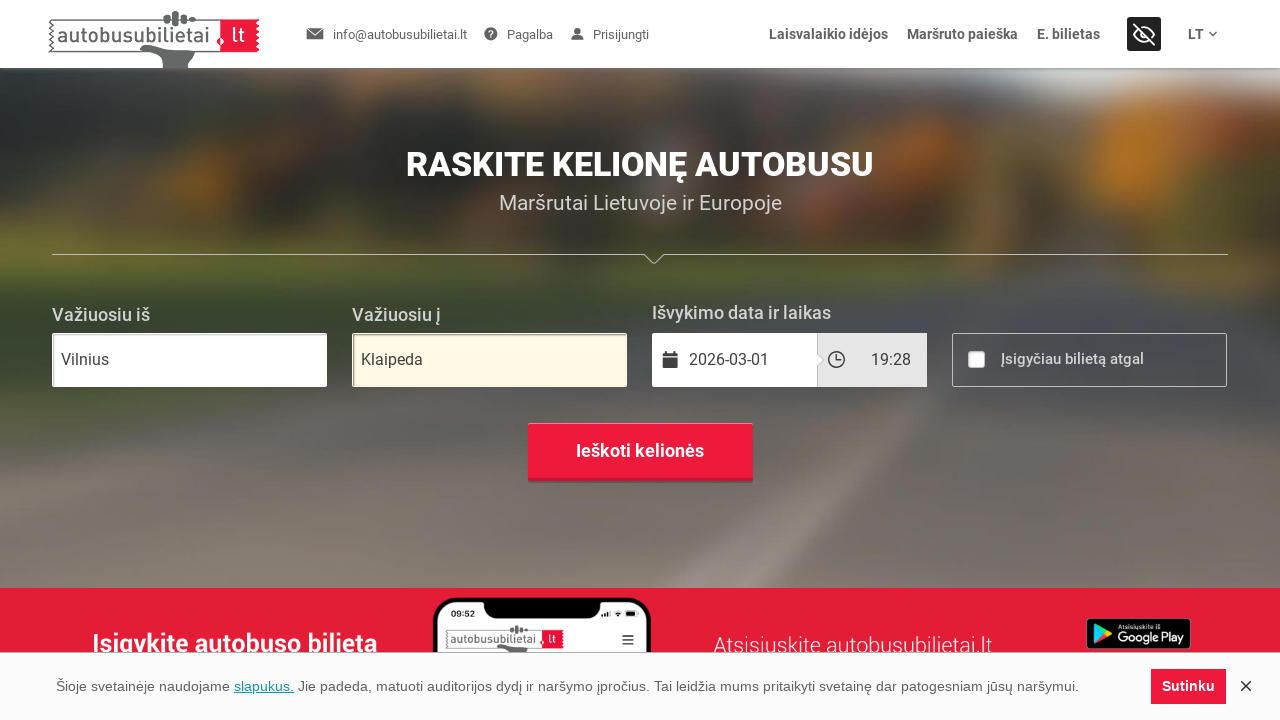

Search button became visible
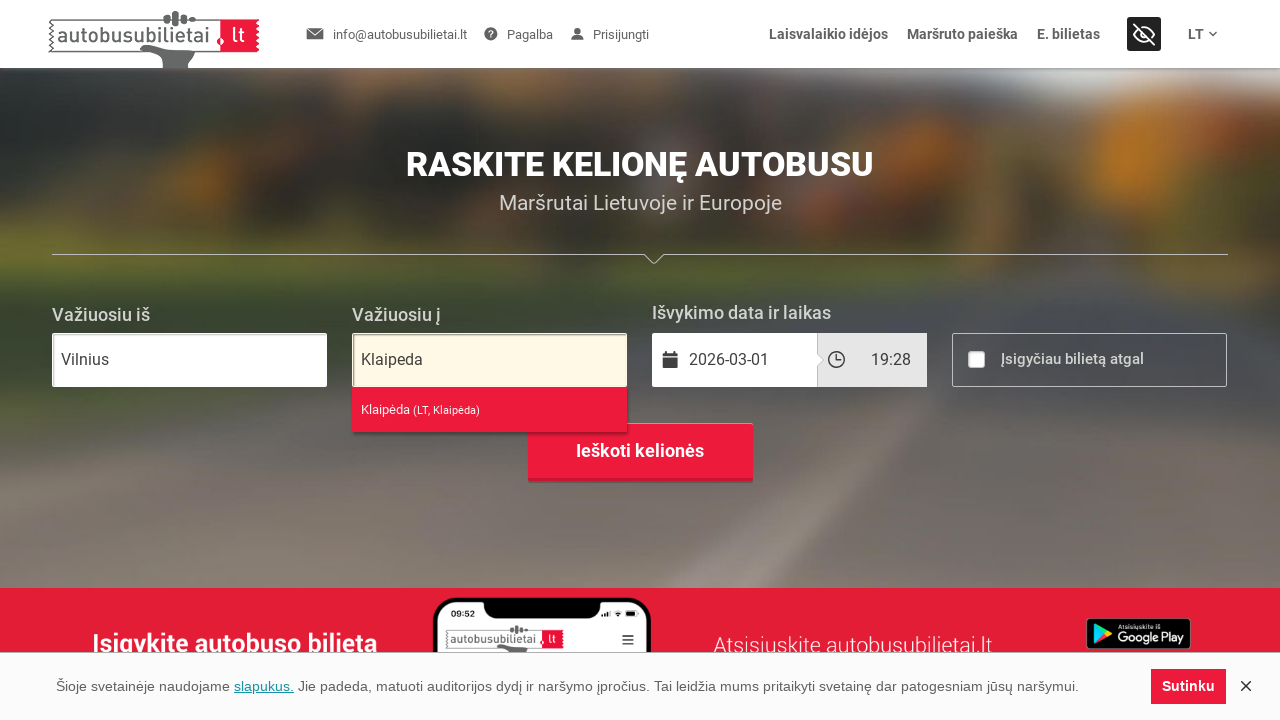

Clicked search button to find available bus trips at (640, 452) on #page-content > div.search-container > div > form > div.search-form-button > but
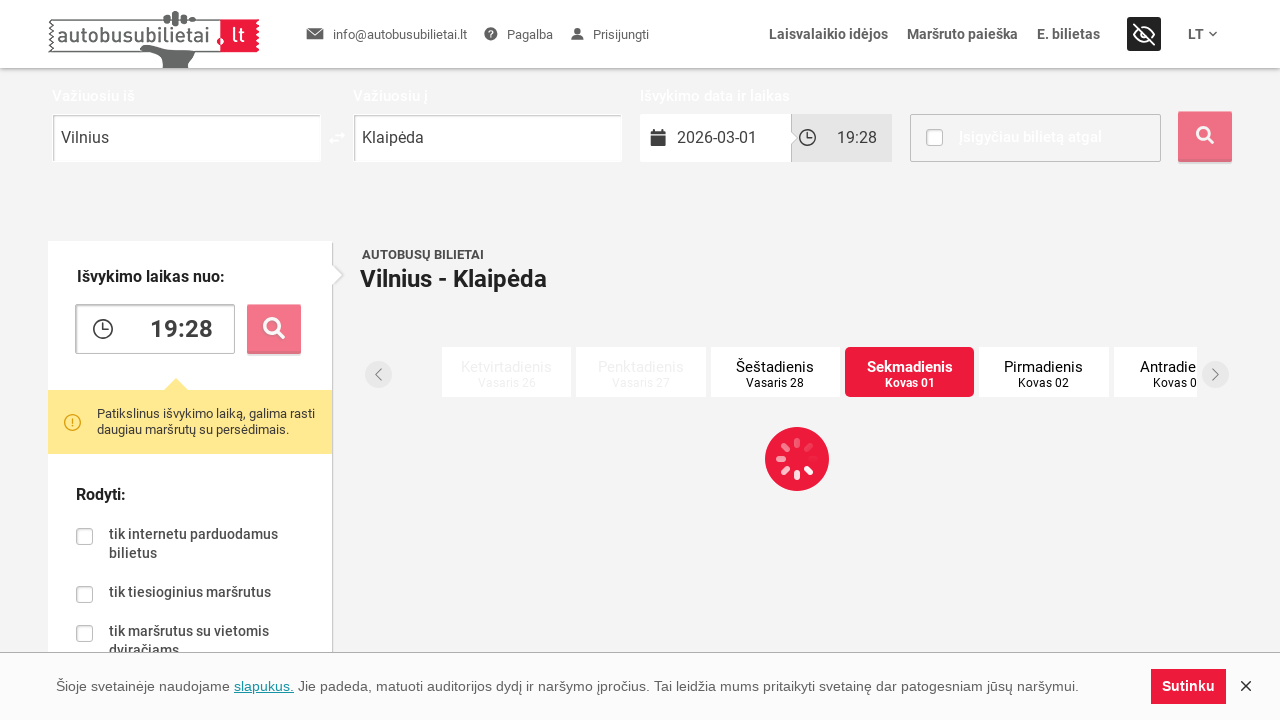

Search results loaded successfully
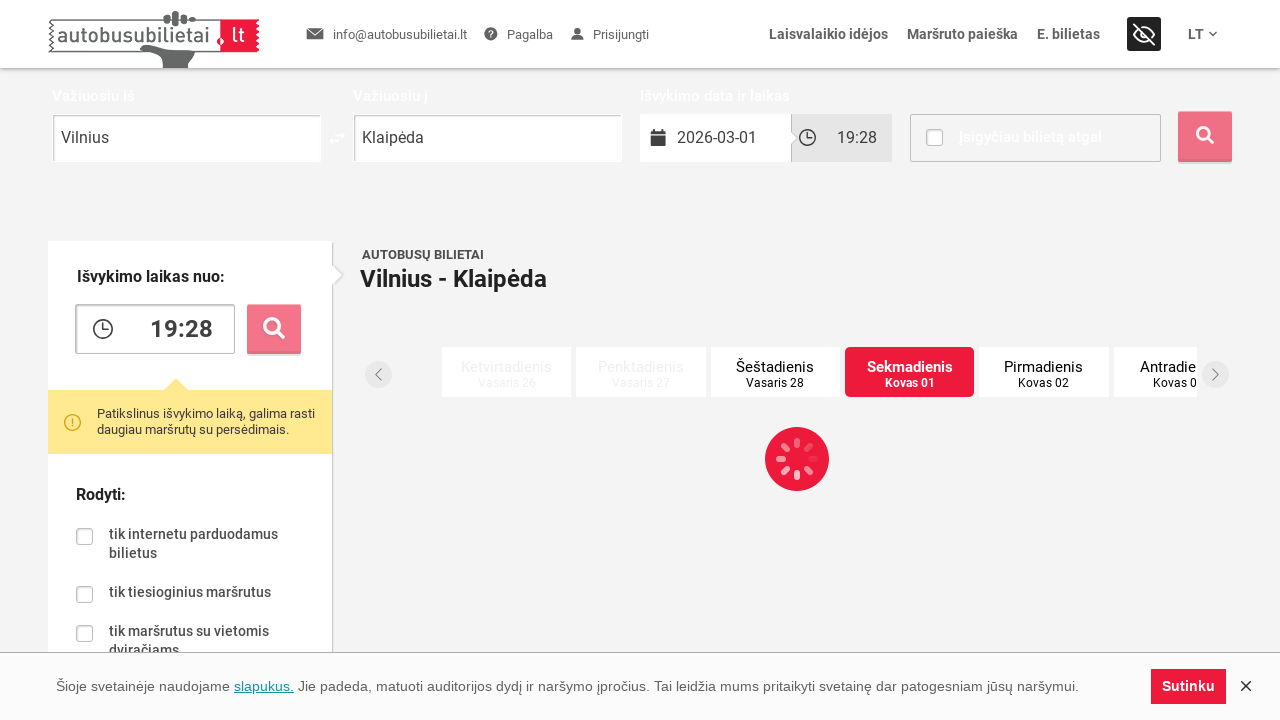

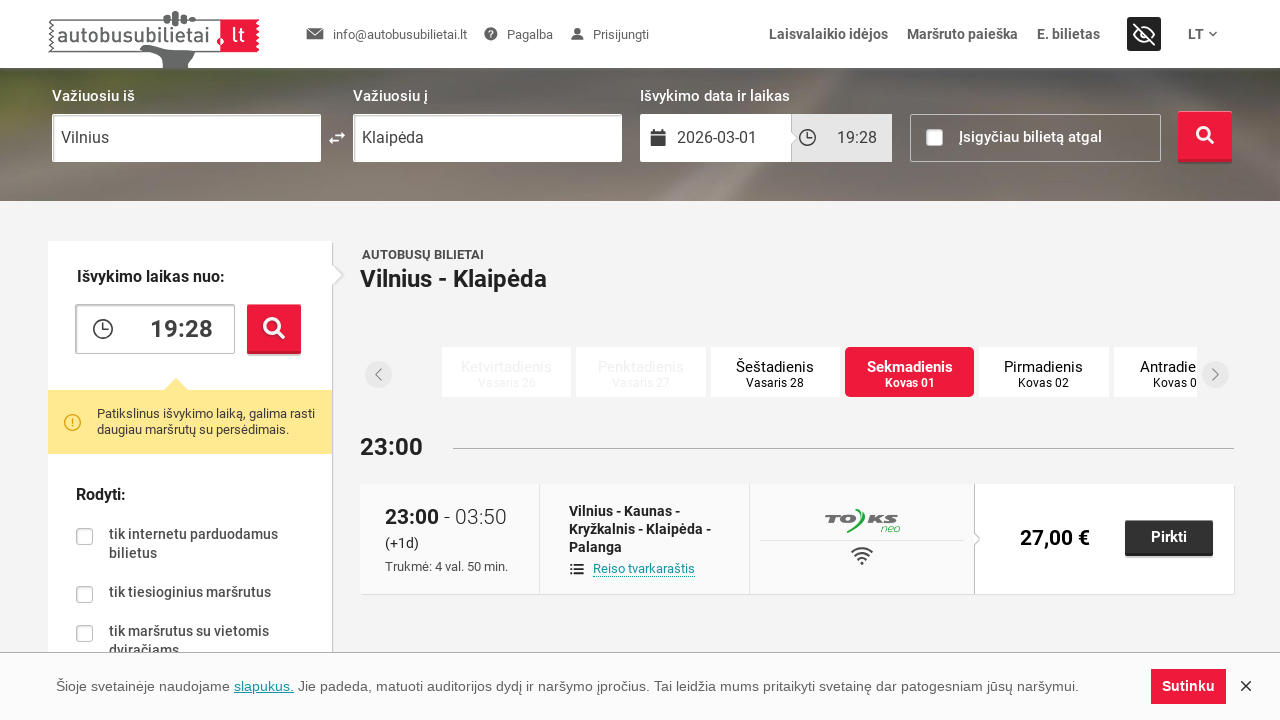